Tests the Python.org website search functionality by entering a search query and submitting the search form

Starting URL: https://www.python.org

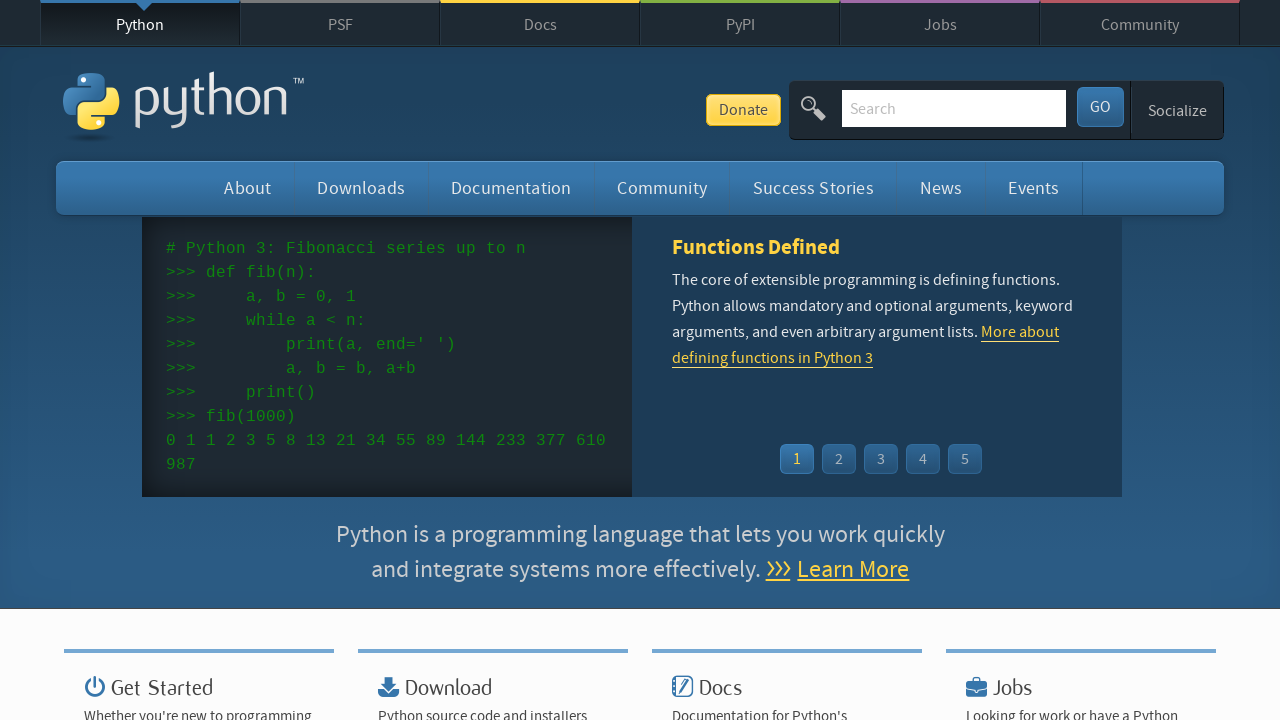

Located and cleared the search field on .search-field
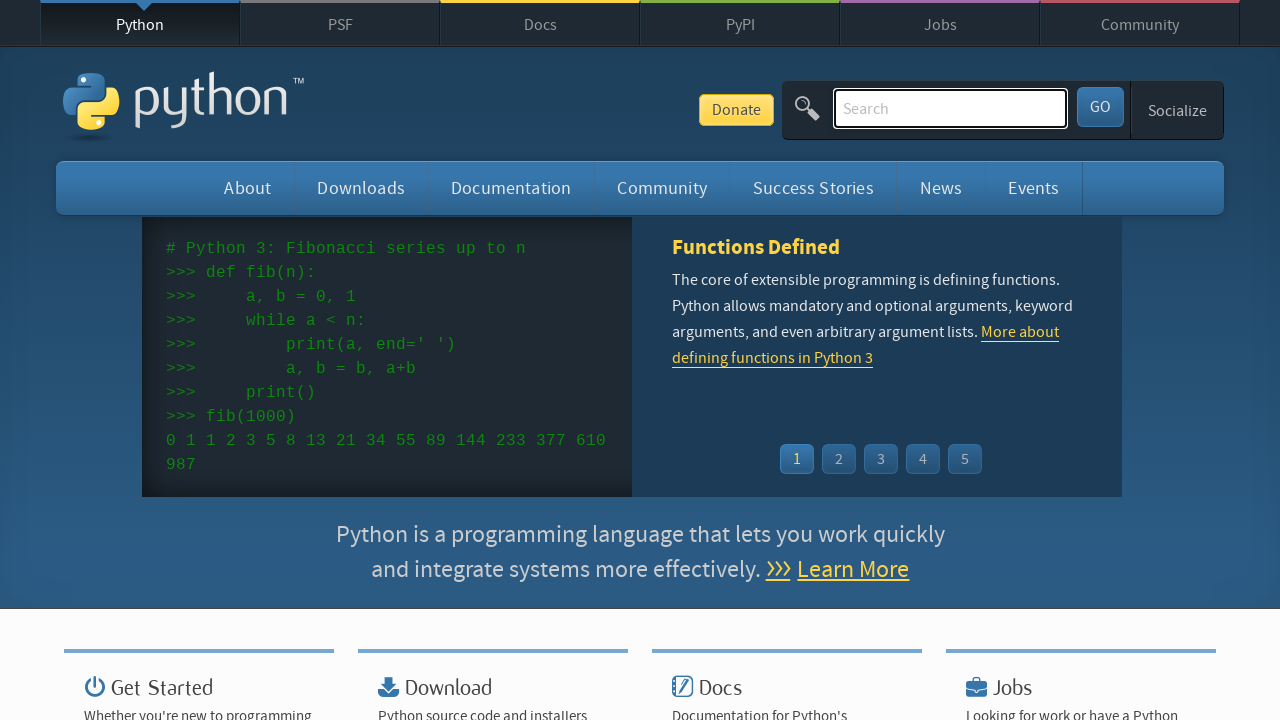

Entered search query 'getting started with python' into search field on .search-field
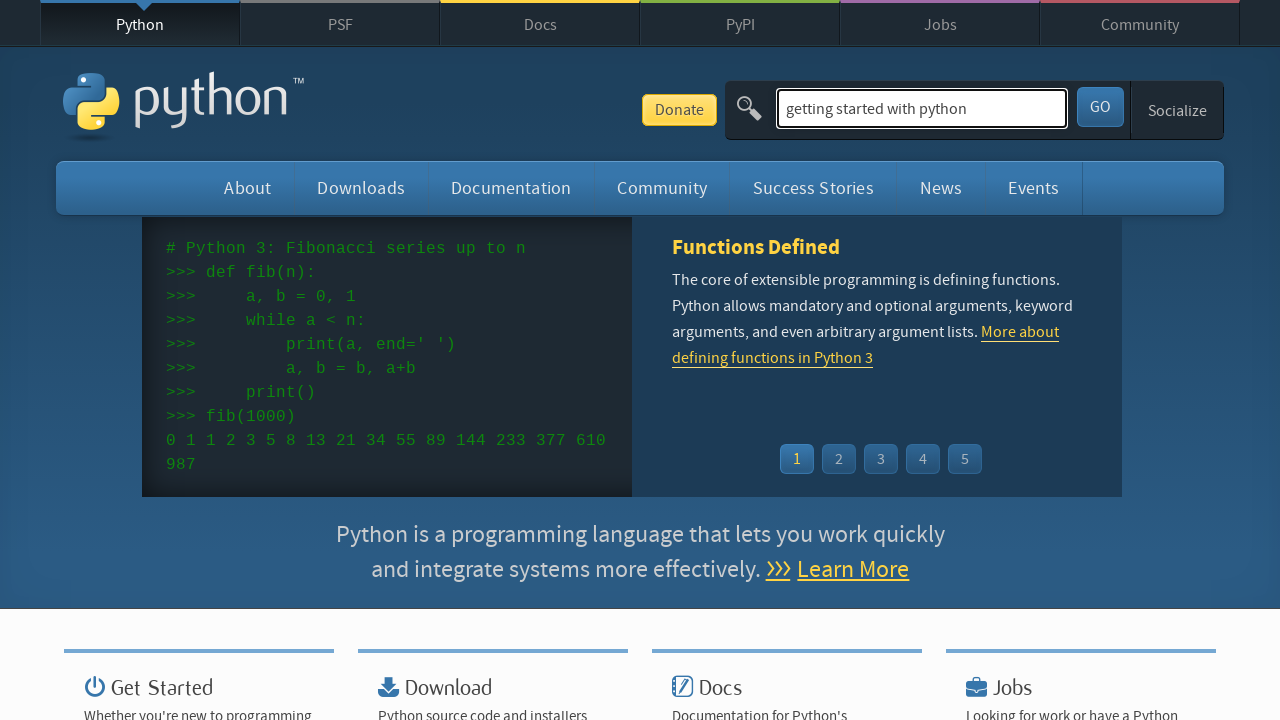

Pressed Enter to submit the search form on .search-field
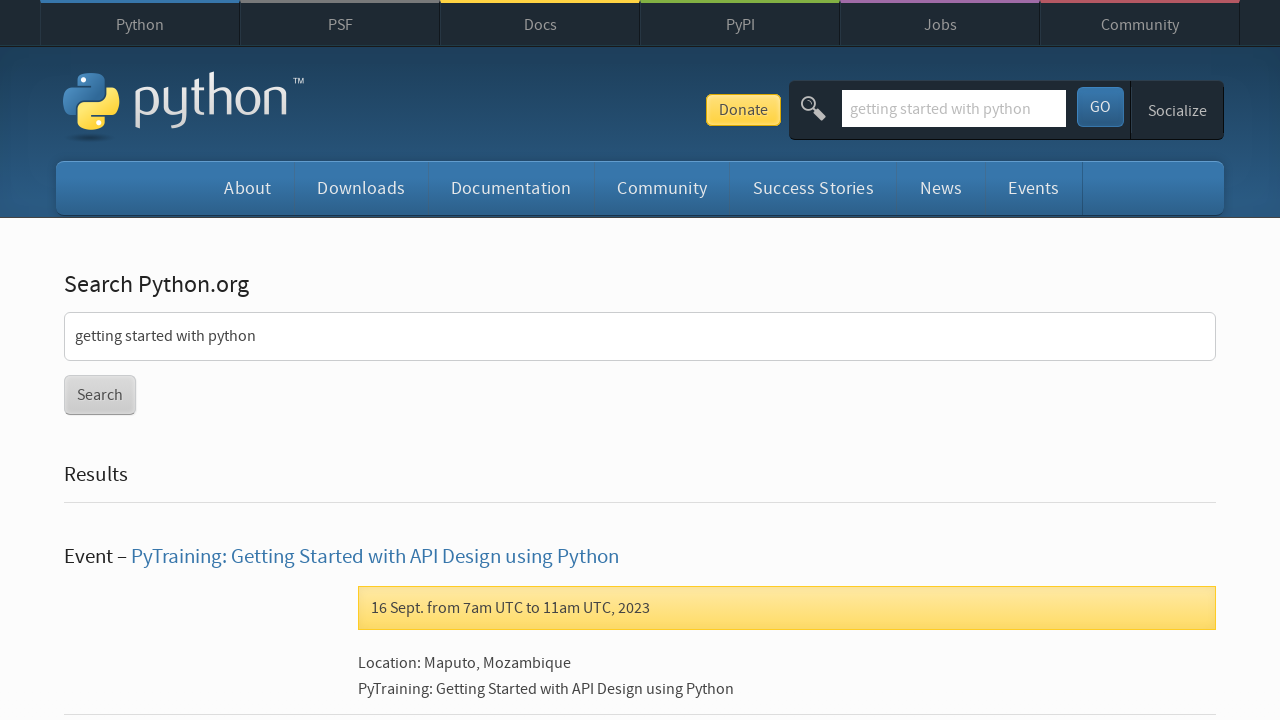

Search results page loaded and network became idle
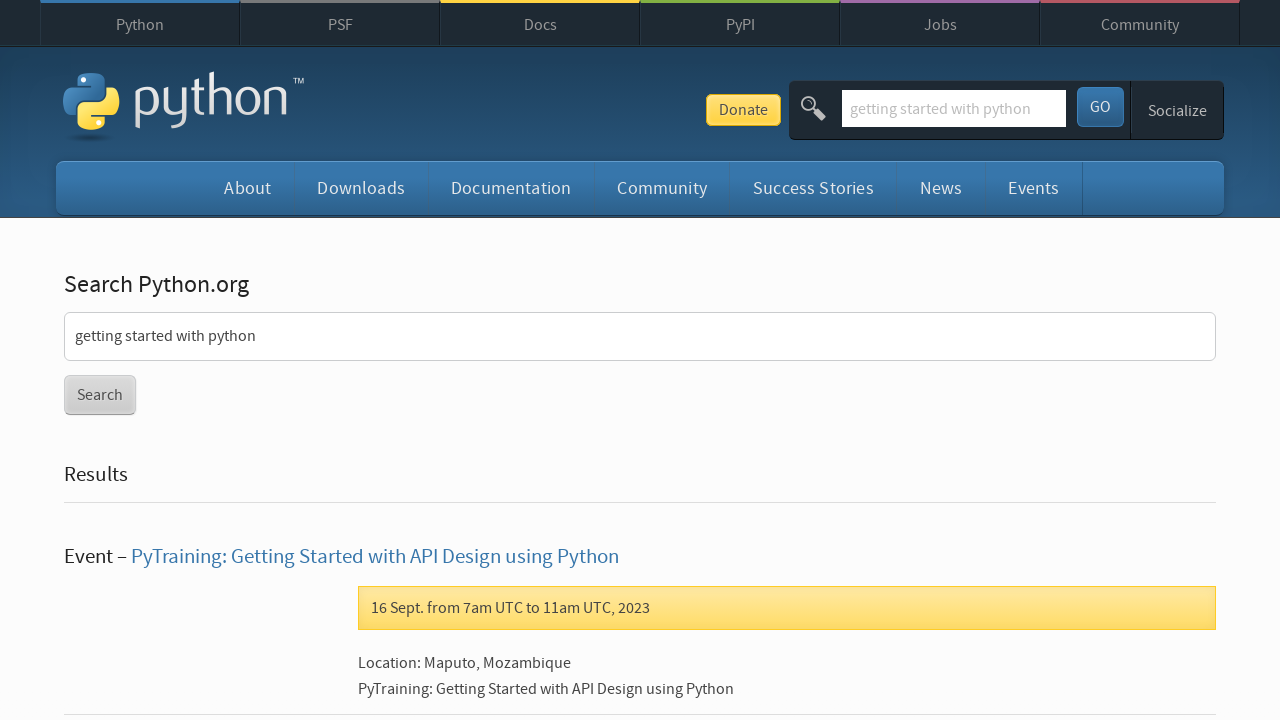

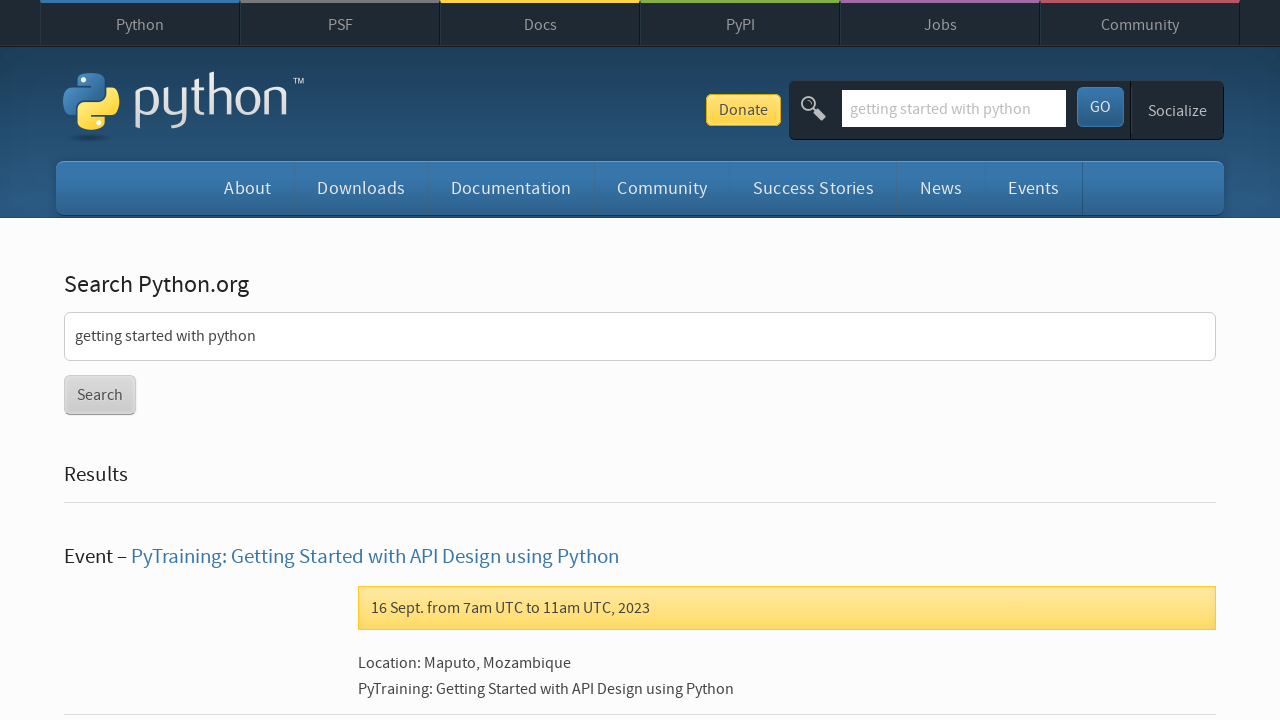